Navigates to Zerodha Kite trading platform homepage and clicks the orange button (likely a login or signup call-to-action button)

Starting URL: https://kite.zerodha.com/

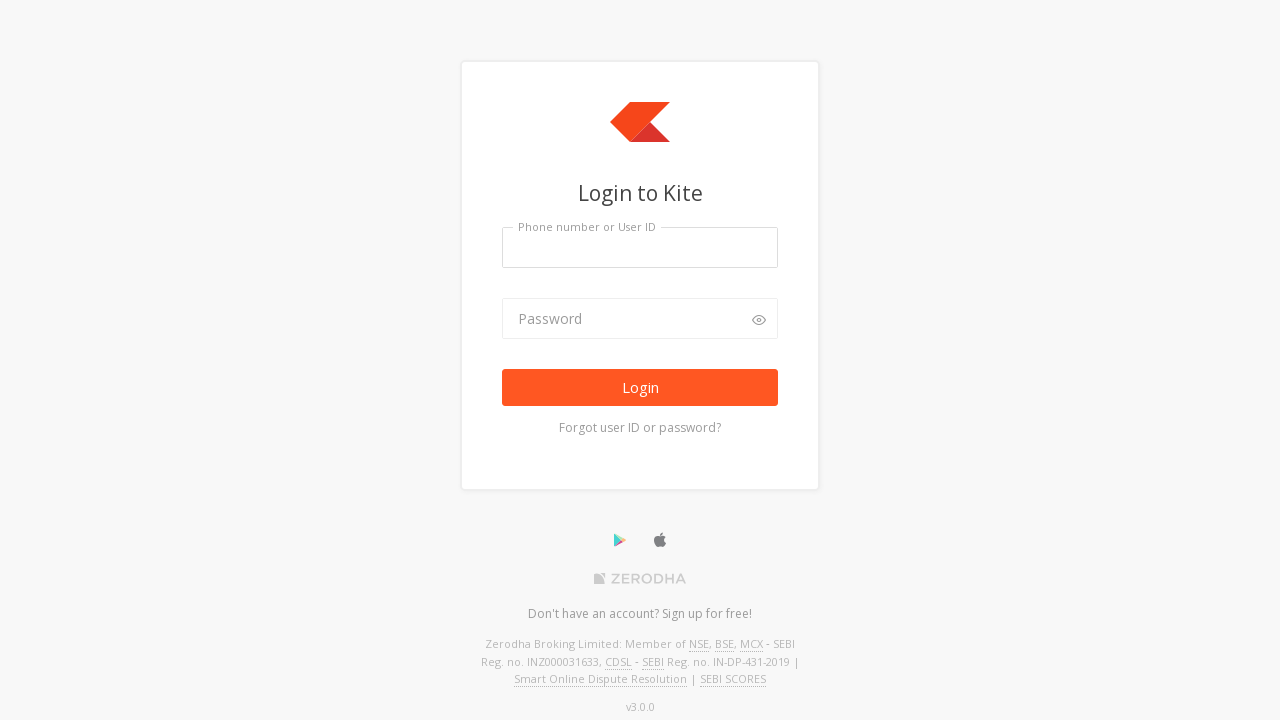

Waited for Zerodha Kite homepage to fully load (networkidle)
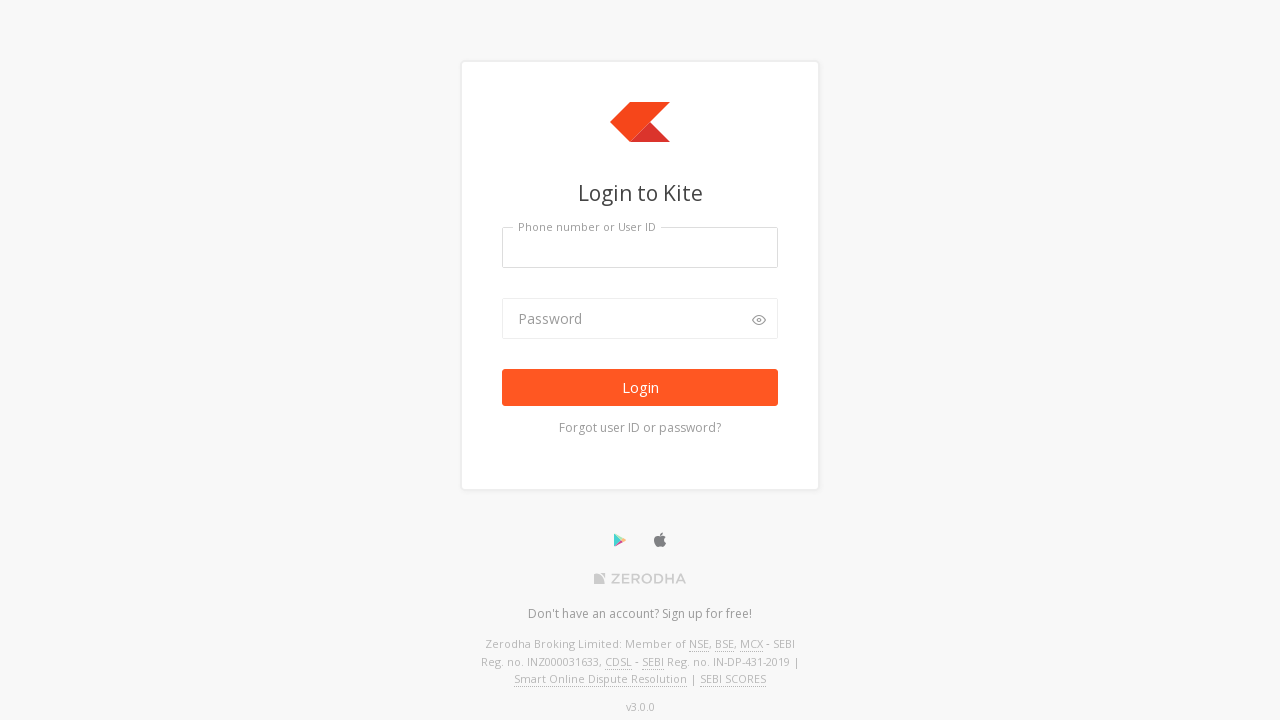

Clicked the orange call-to-action button (login/signup) at (640, 388) on button.button-orange.wide
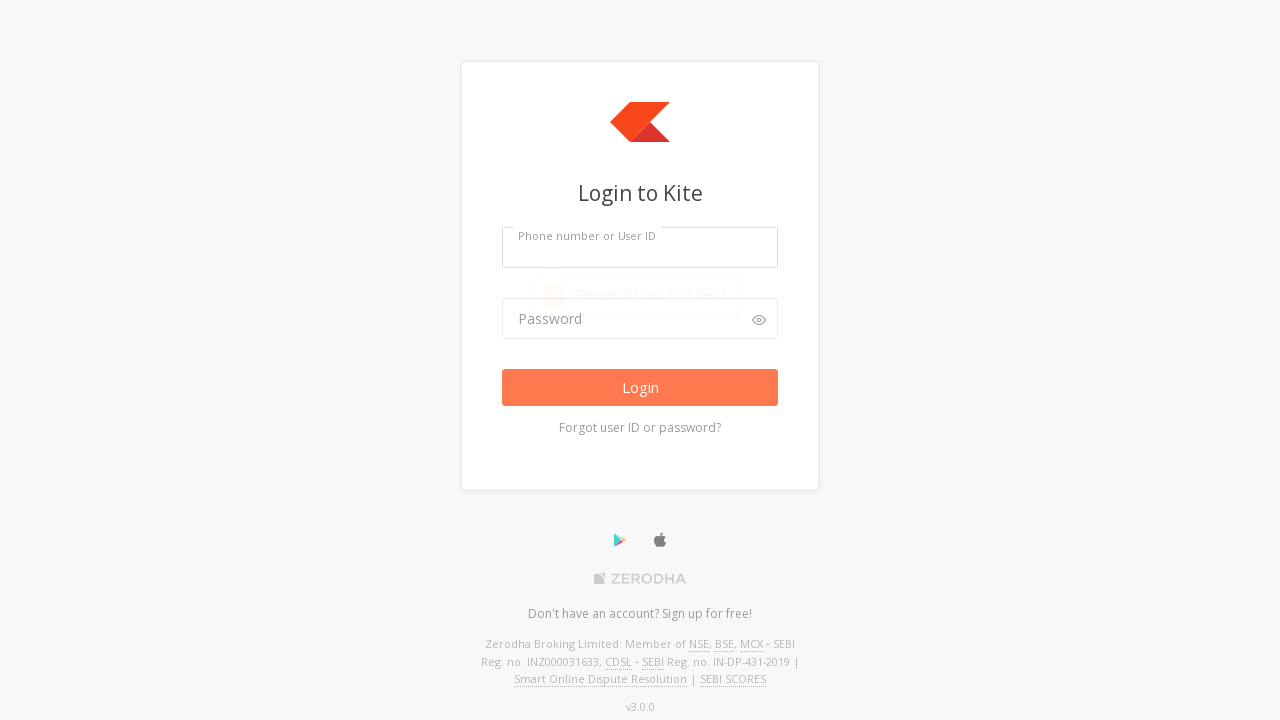

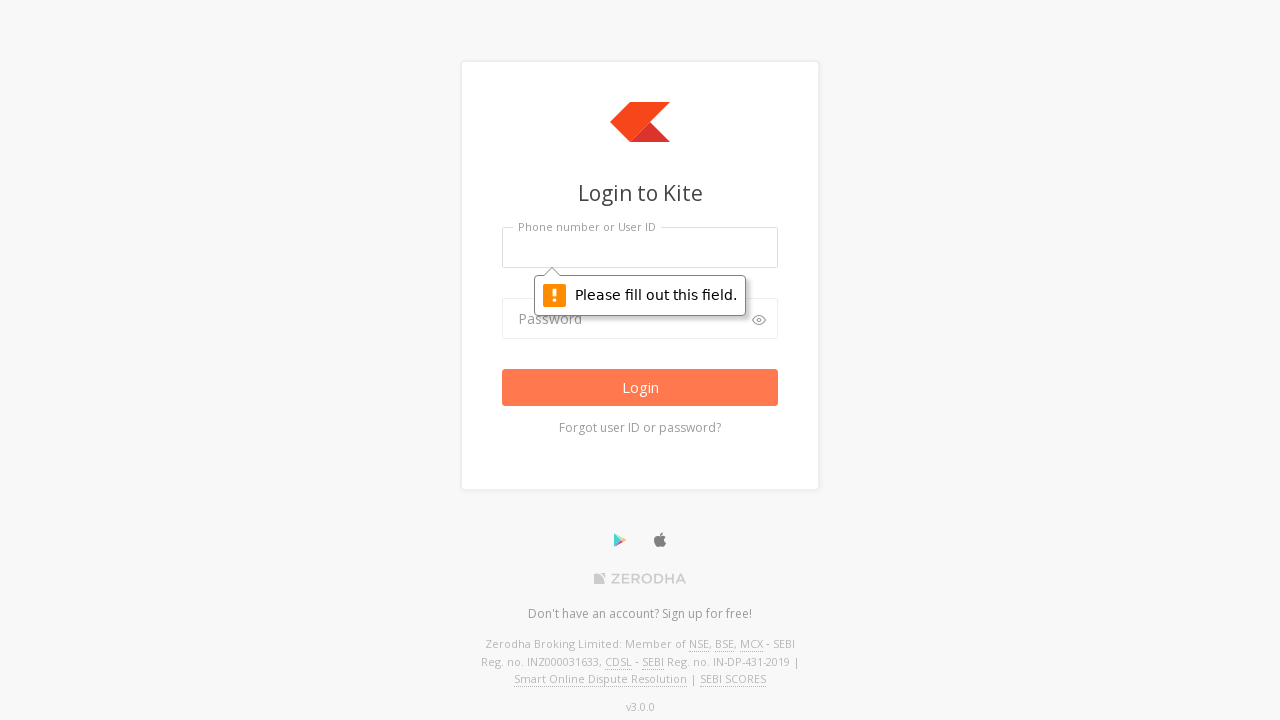